Navigates to Python.org homepage and verifies that the event widget containing event times and event names is displayed and accessible.

Starting URL: https://www.python.org

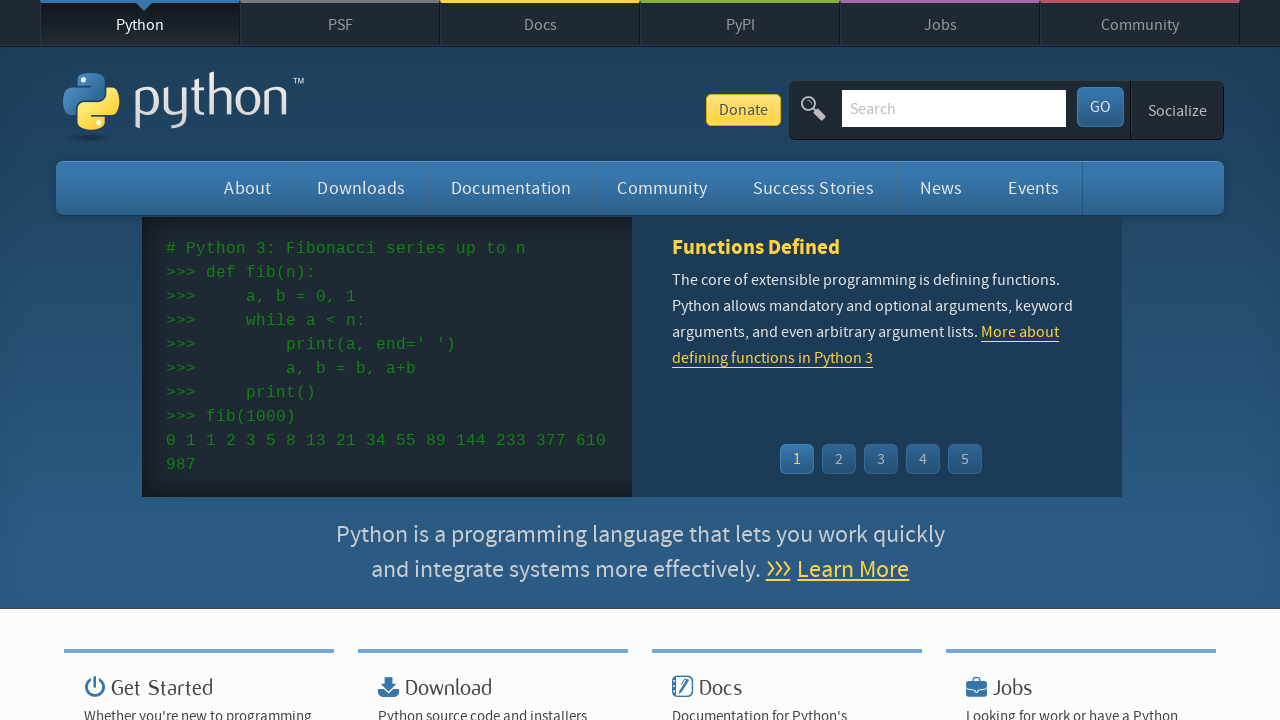

Navigated to Python.org homepage
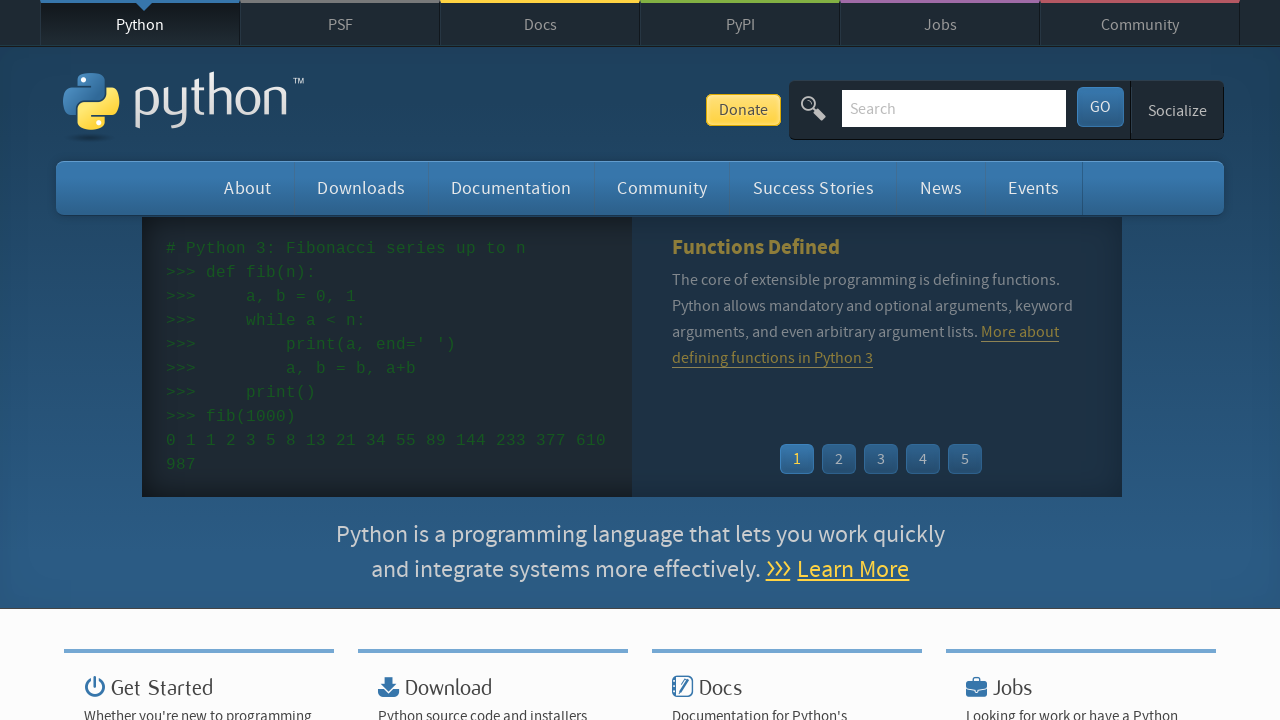

Event widget became visible on the page
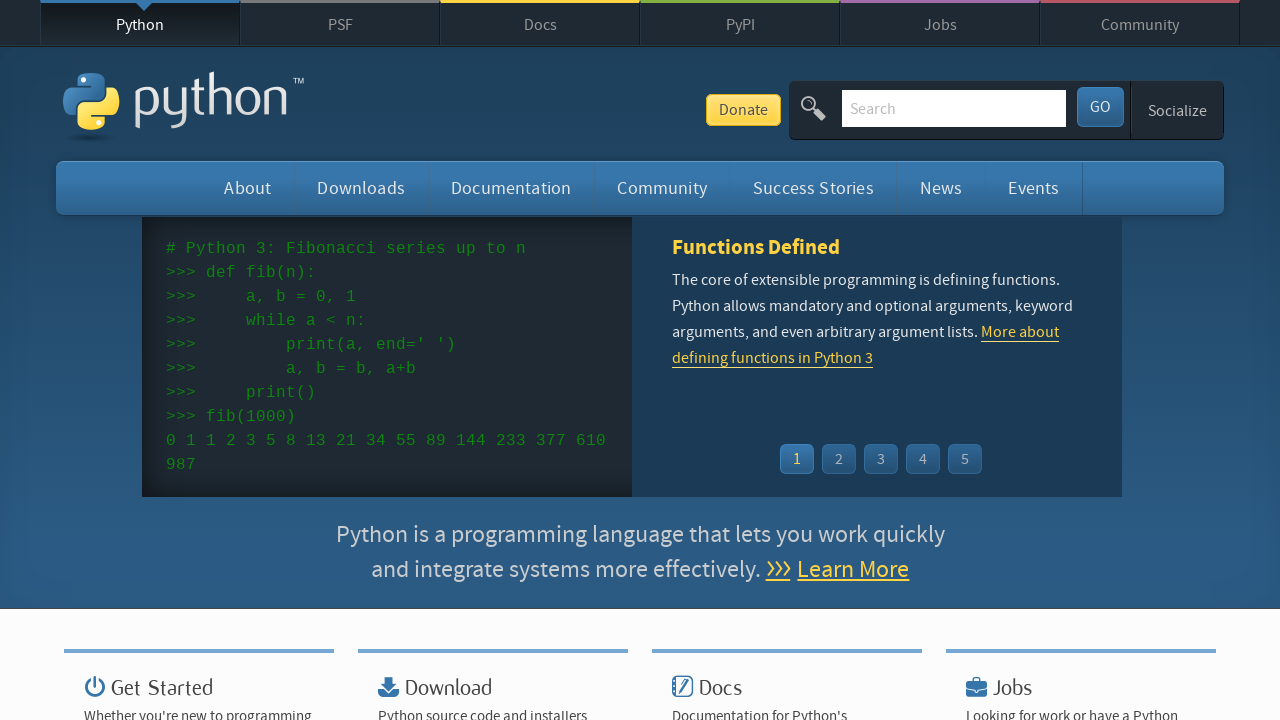

Event times are displayed in the event widget
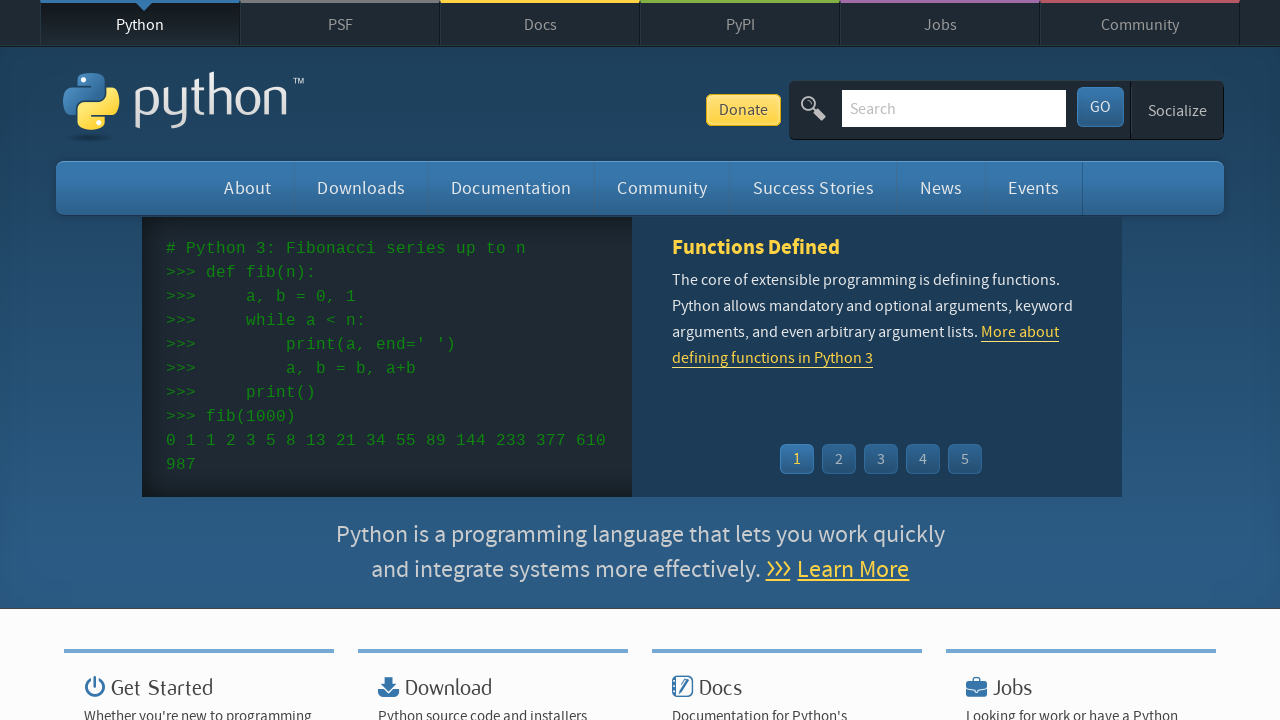

Event links are displayed in the event widget
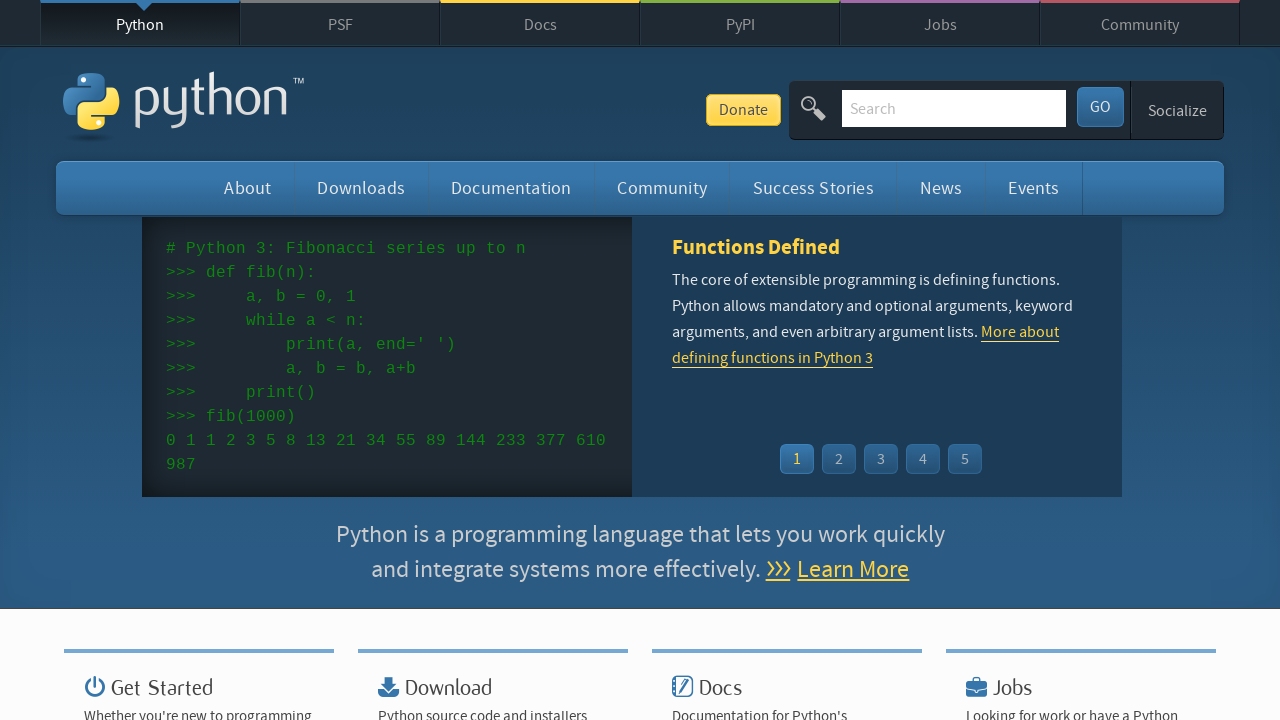

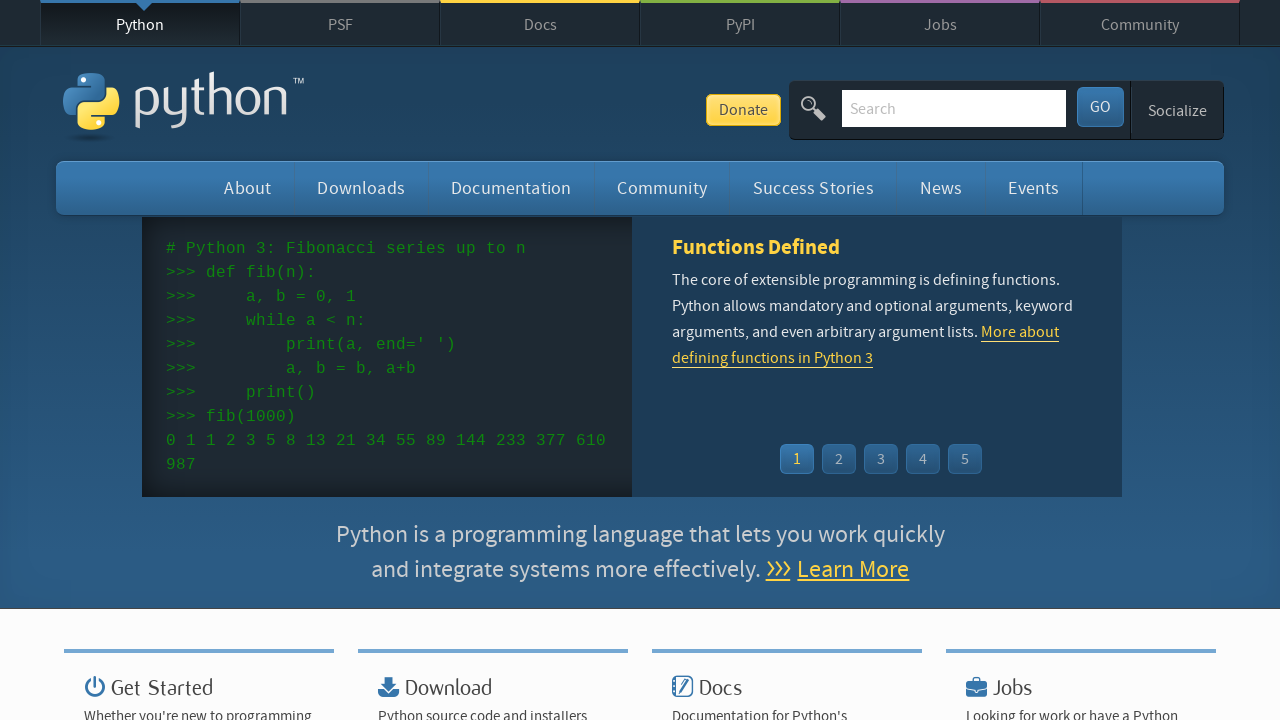